Navigates to Upload and Download section and uploads a file

Starting URL: https://demoqa.com

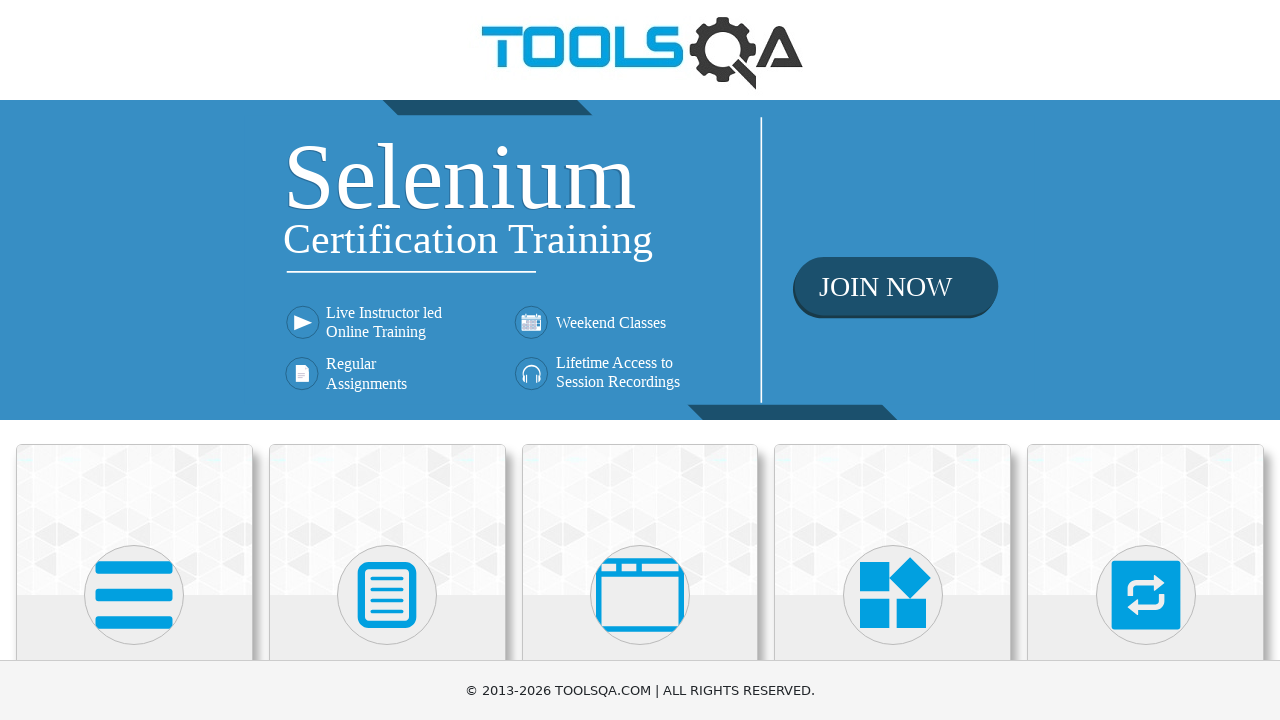

Clicked on Elements card at (134, 360) on text=Elements
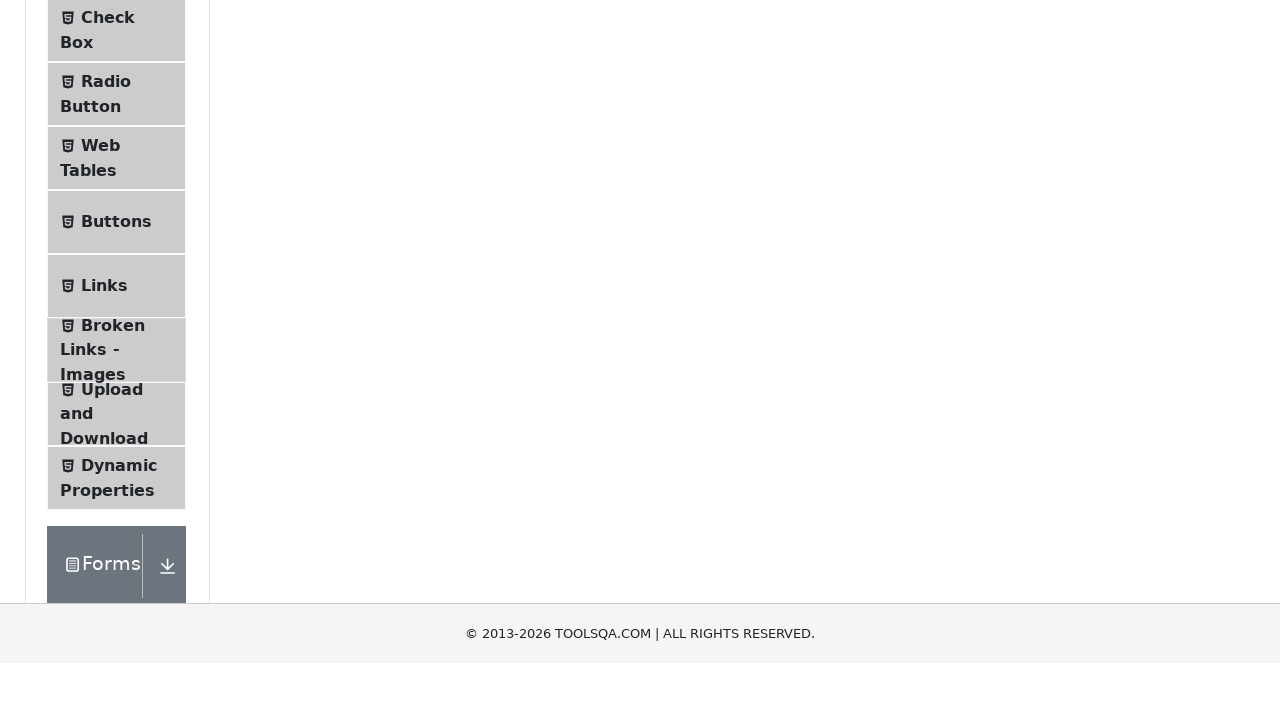

Clicked on Upload and Download tab at (112, 34) on text=Upload and Download
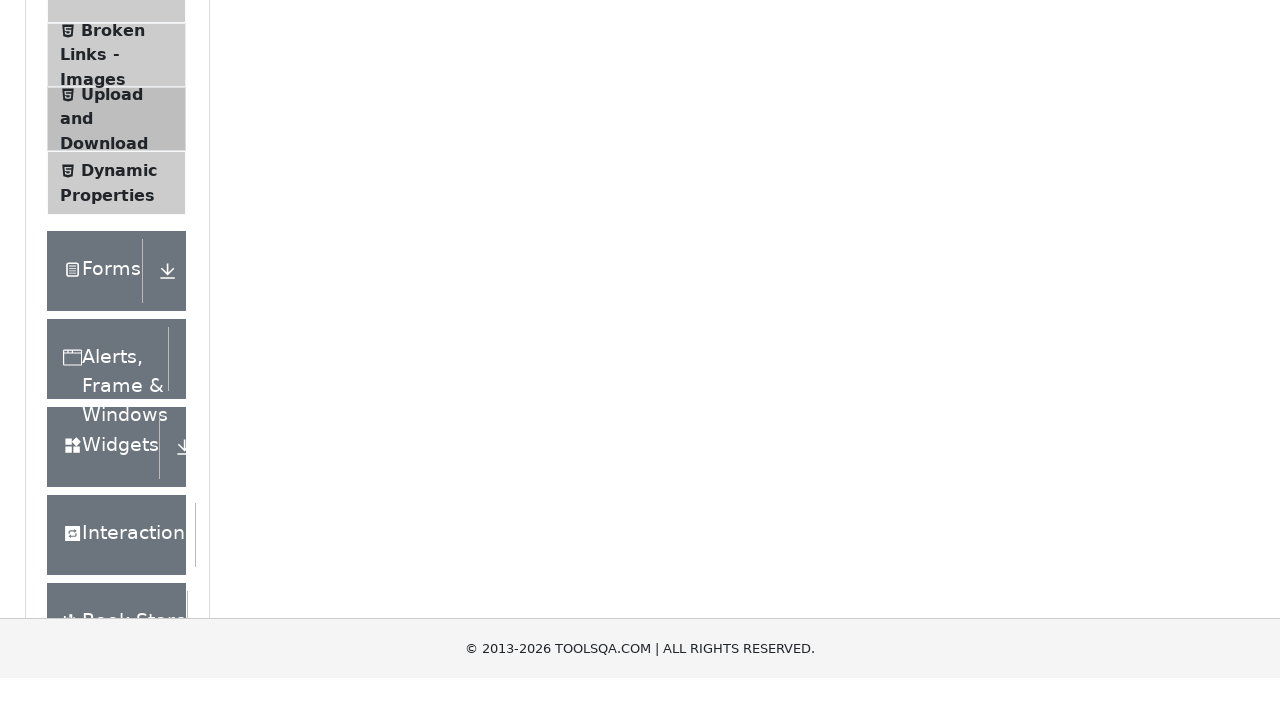

Uploaded testfile.txt to the file input
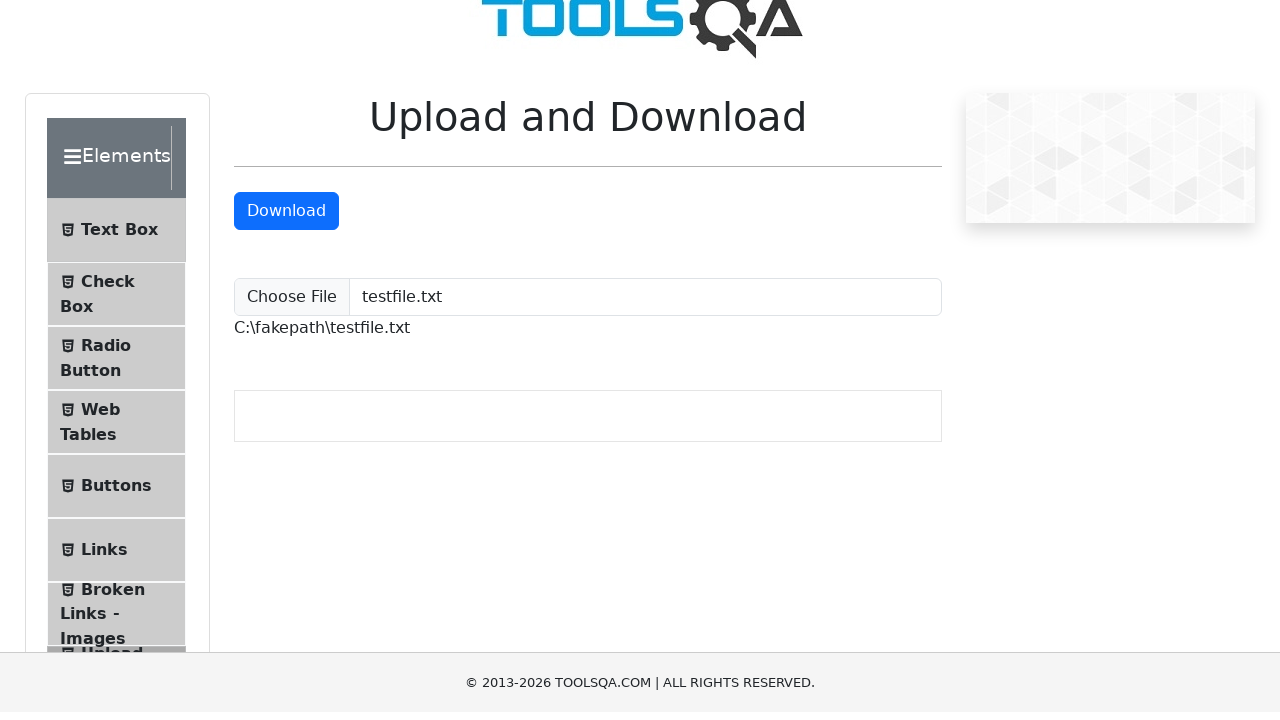

Verified upload completed - uploadedFilePath element appeared
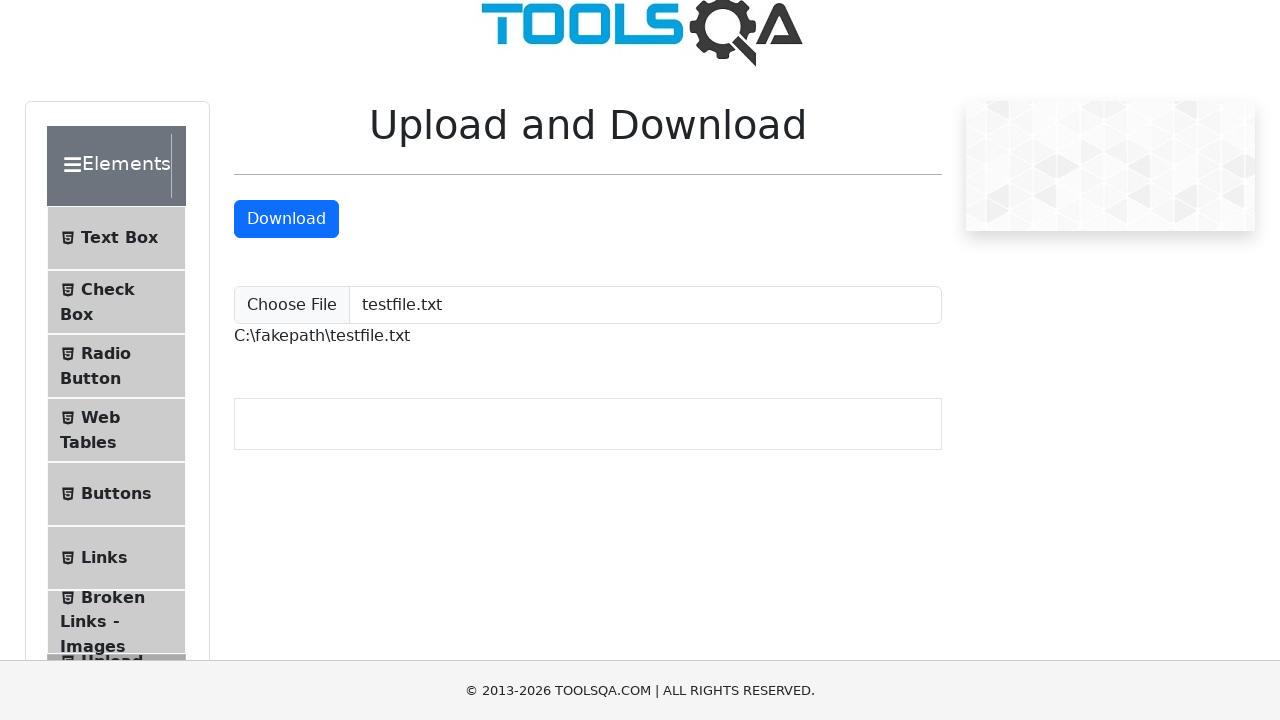

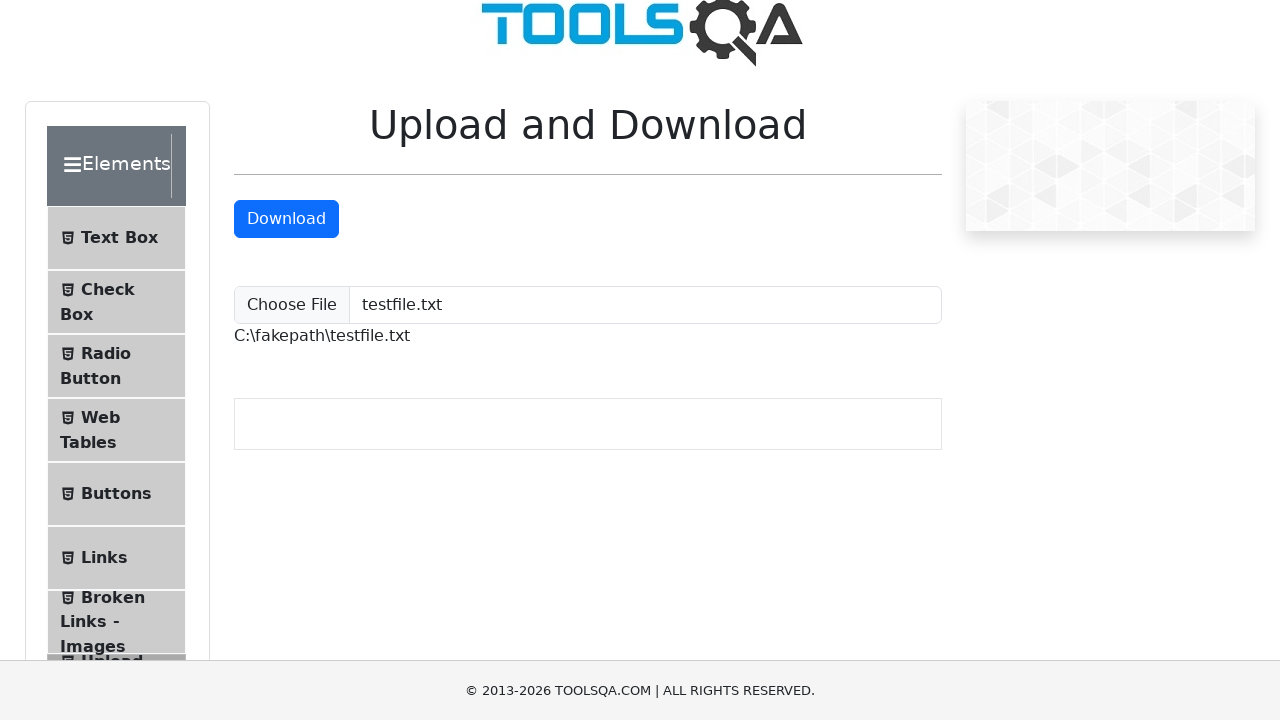